Tests dropdown selection by selecting an option using index

Starting URL: https://the-internet.herokuapp.com/dropdown

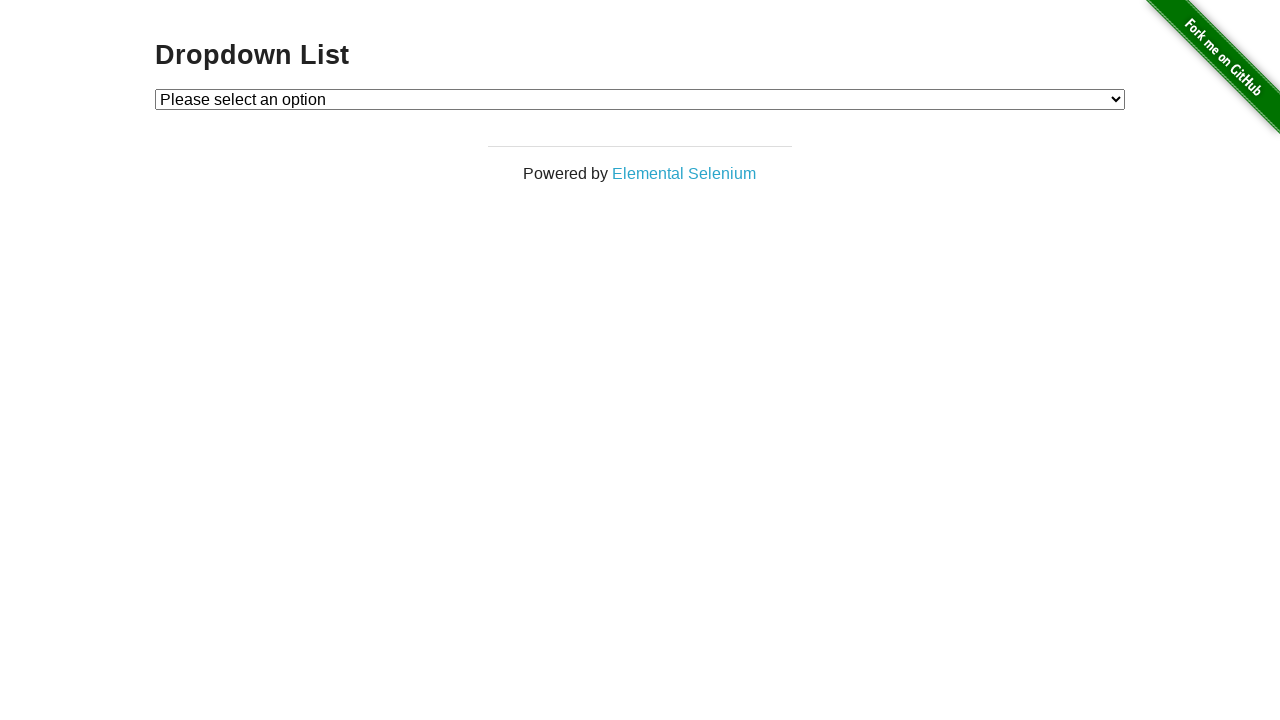

Navigated to dropdown test page
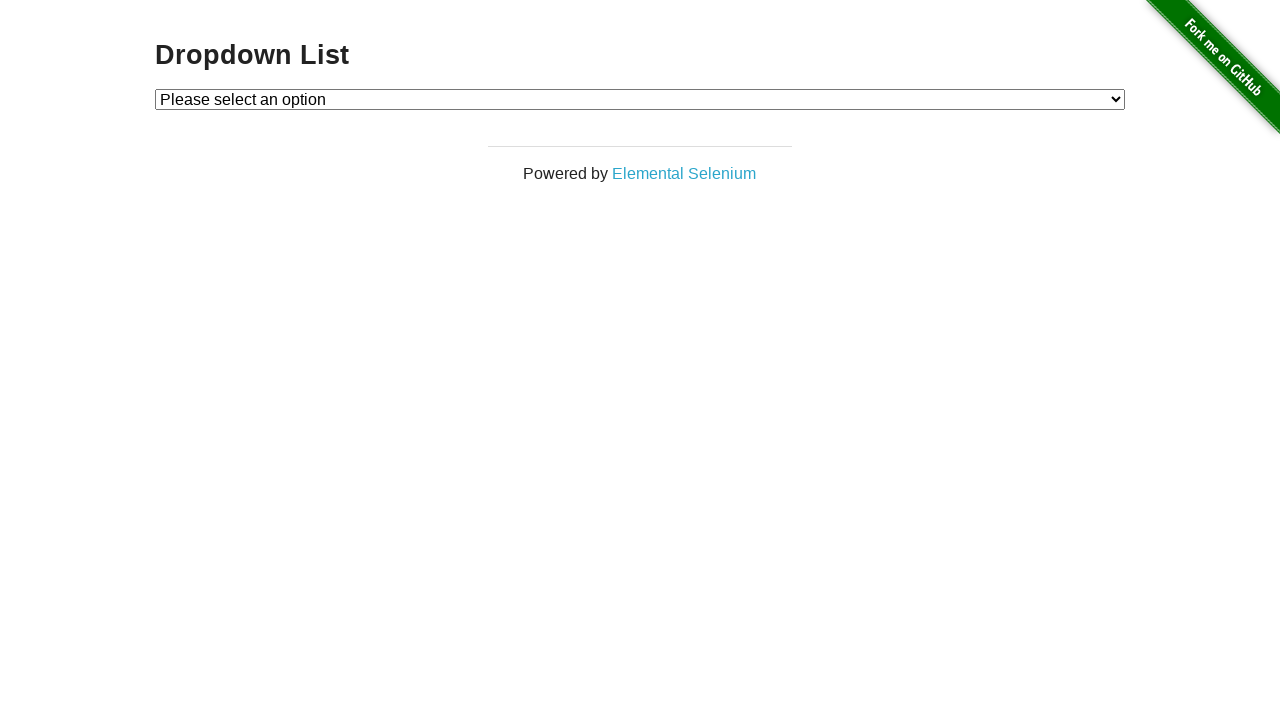

Selected dropdown option by index 2 on #dropdown
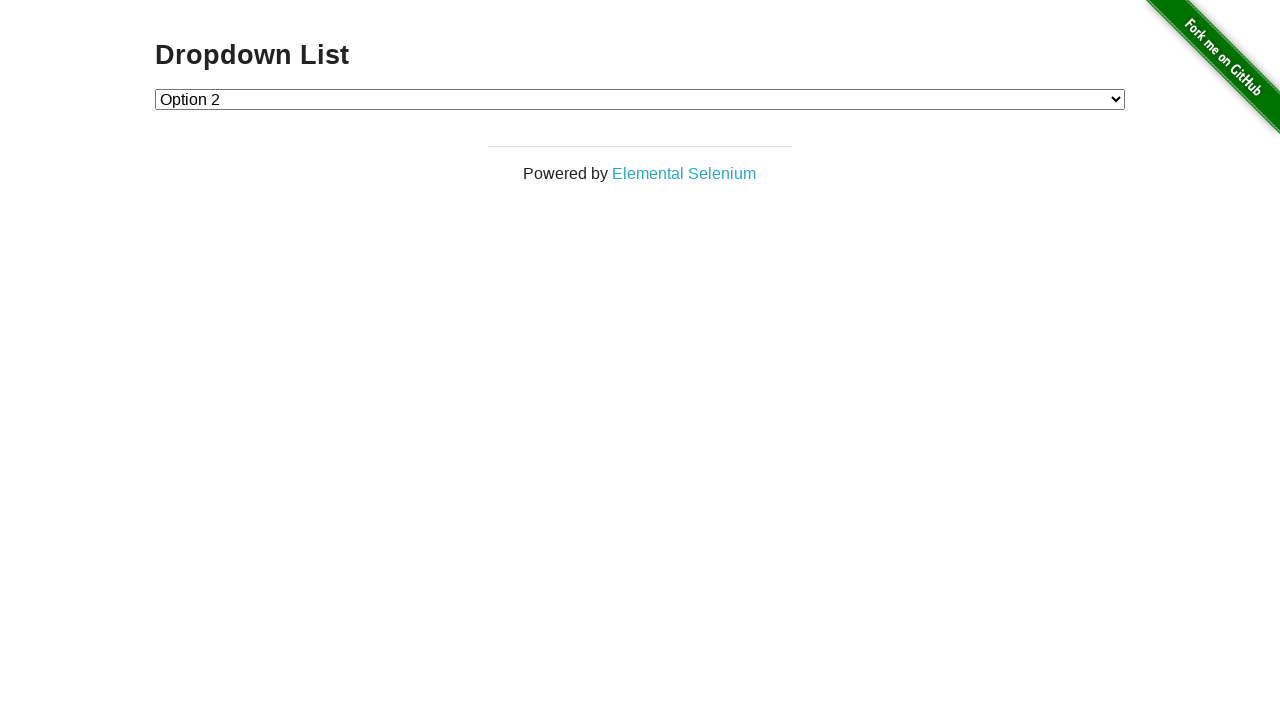

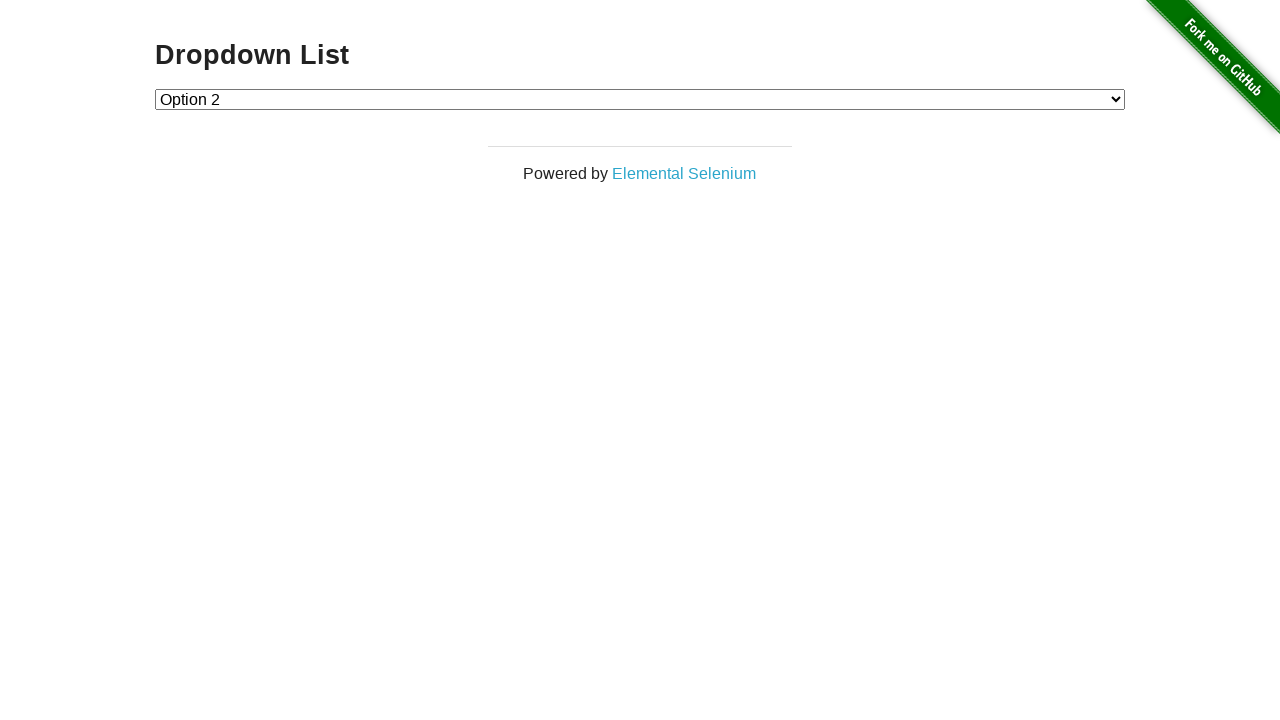